Solves a math challenge by extracting a value from an element attribute, calculating the result, and submitting the form with checkbox selections

Starting URL: https://suninjuly.github.io/get_attribute.html

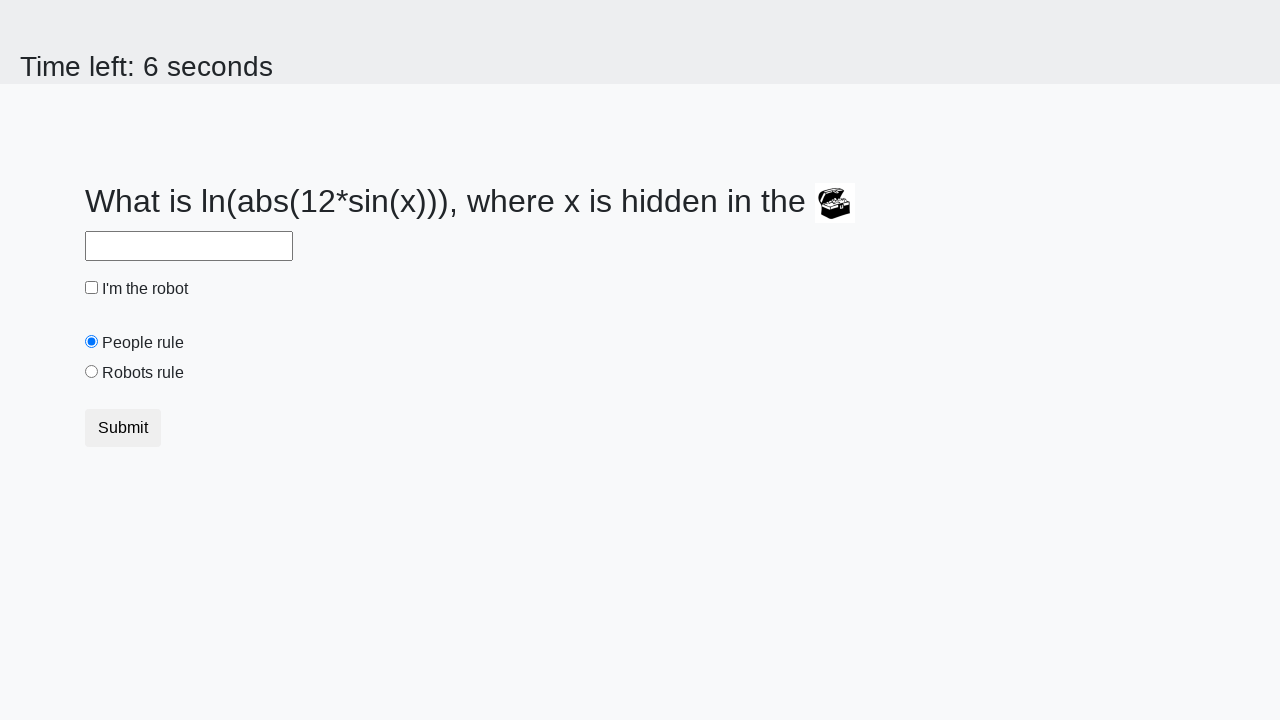

Located treasure element with ID 'treasure'
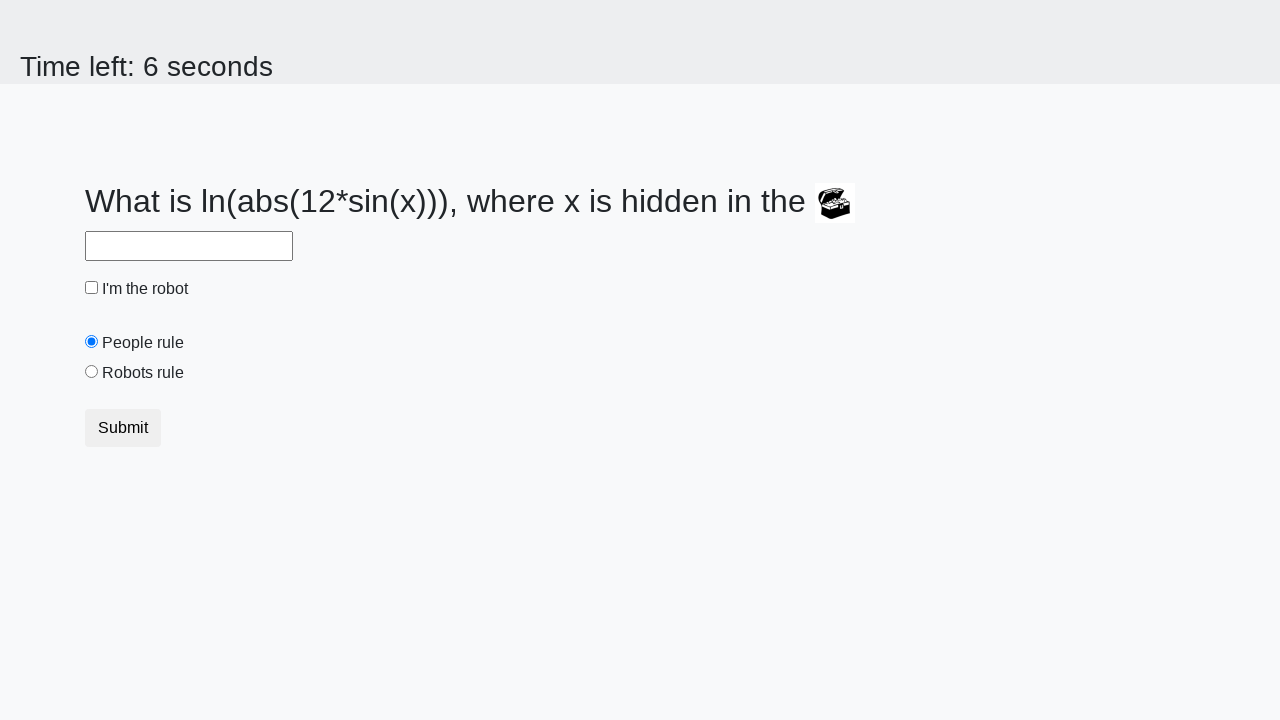

Extracted 'valuex' attribute from treasure element
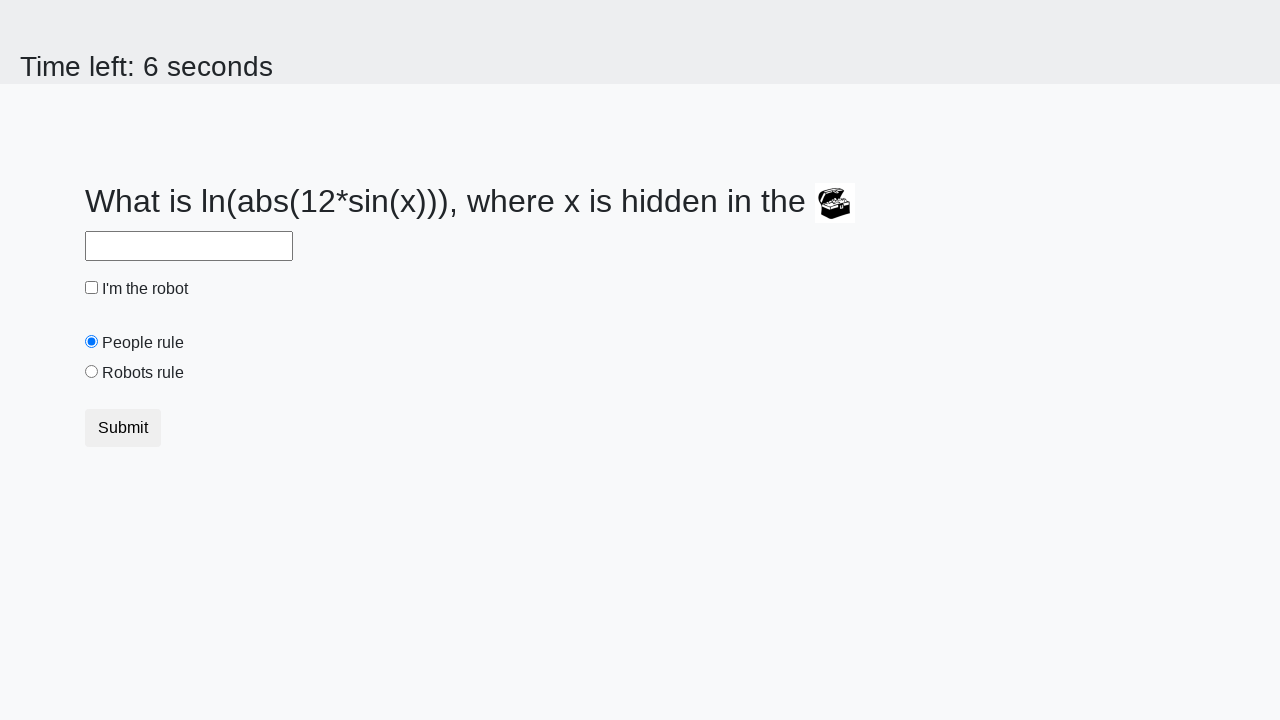

Calculated result using math formula: 2.1133418063124396
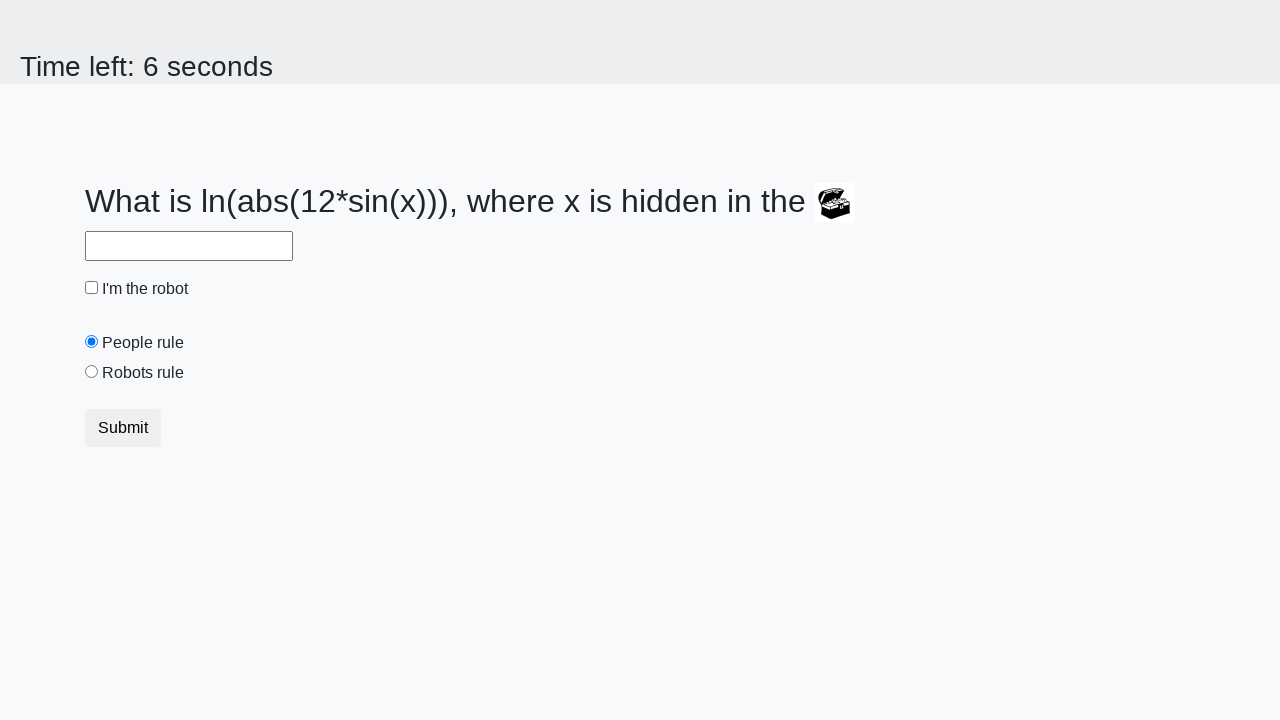

Filled answer field with calculated value on #answer
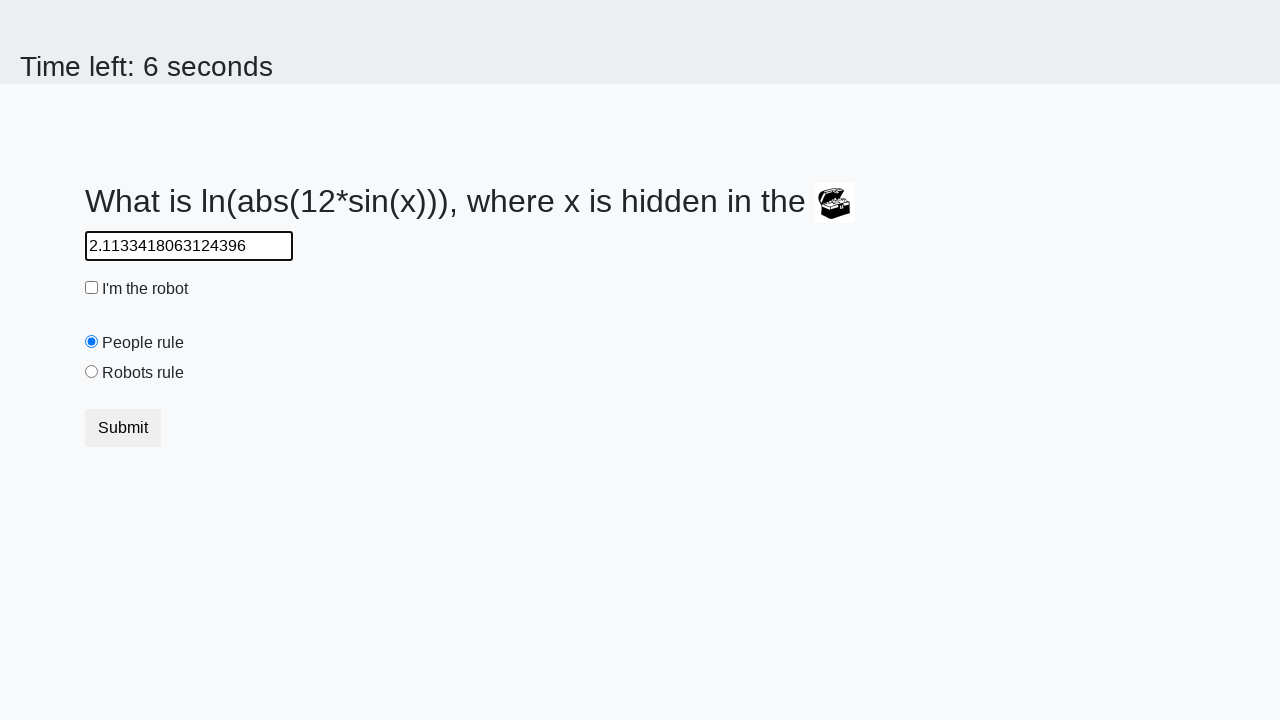

Clicked robot checkbox at (92, 288) on #robotCheckbox
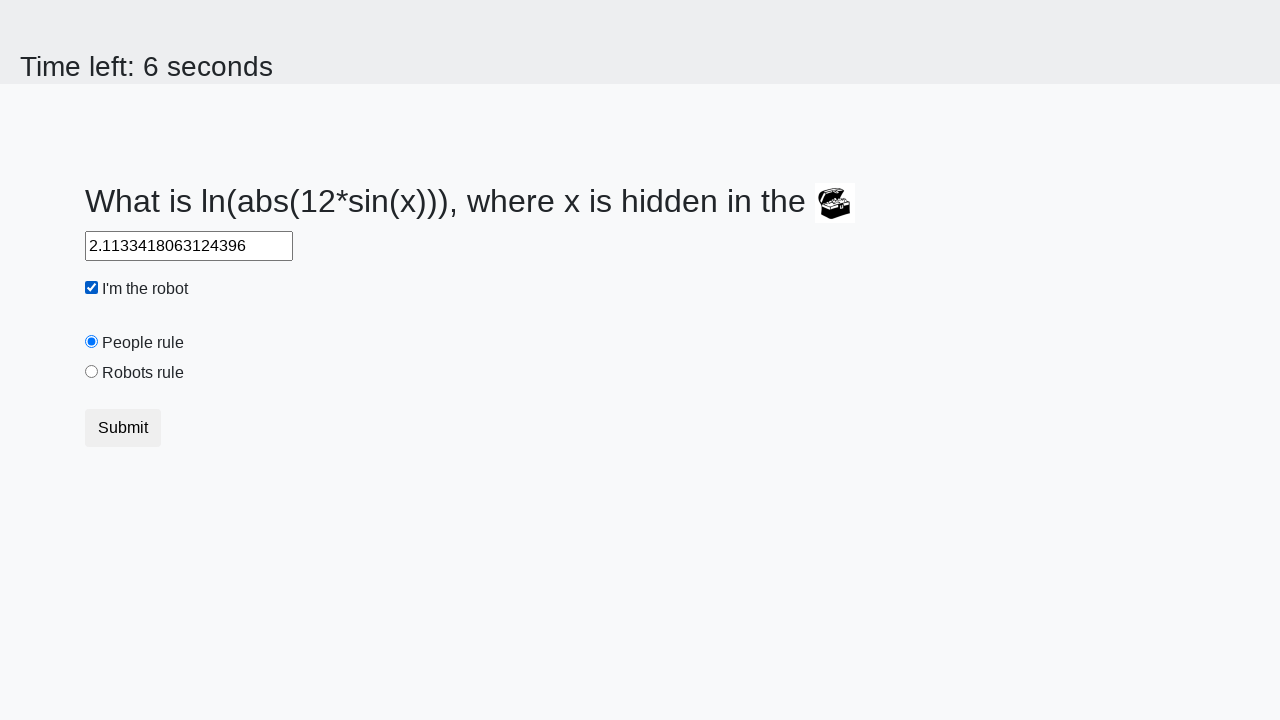

Clicked robots rule radio button at (92, 372) on #robotsRule
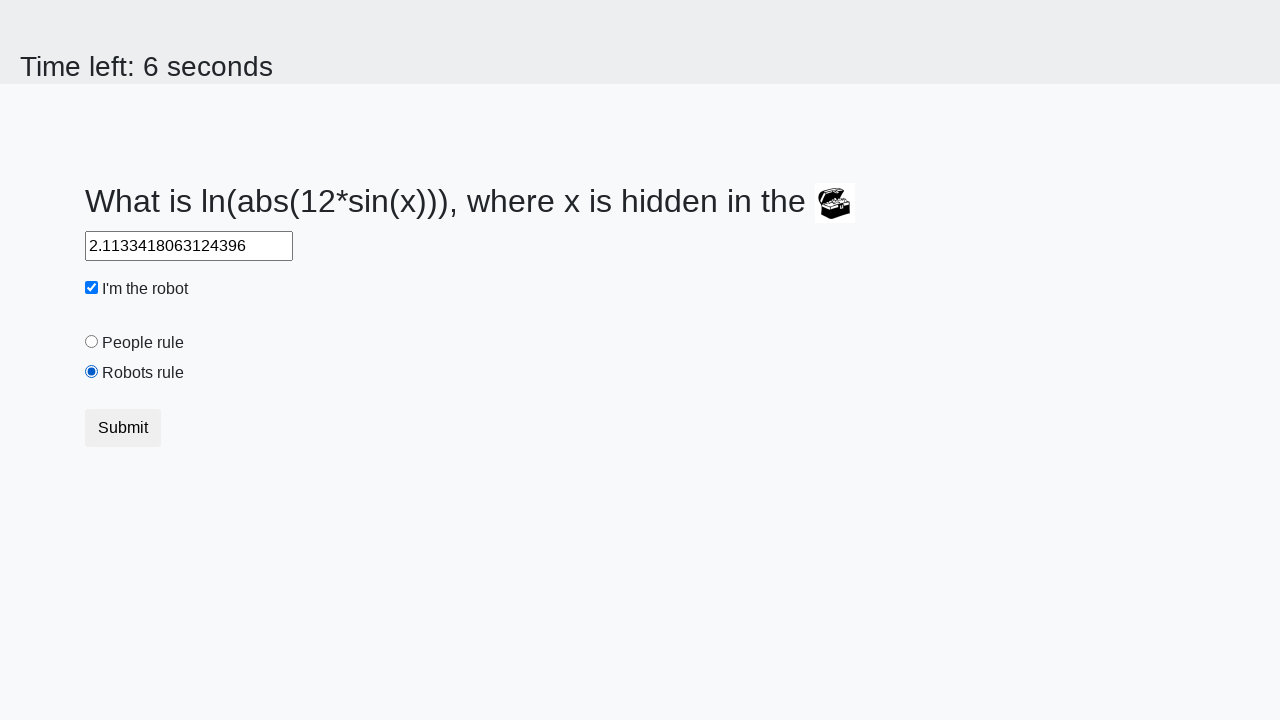

Clicked submit button to complete the challenge at (123, 428) on .btn.btn-default
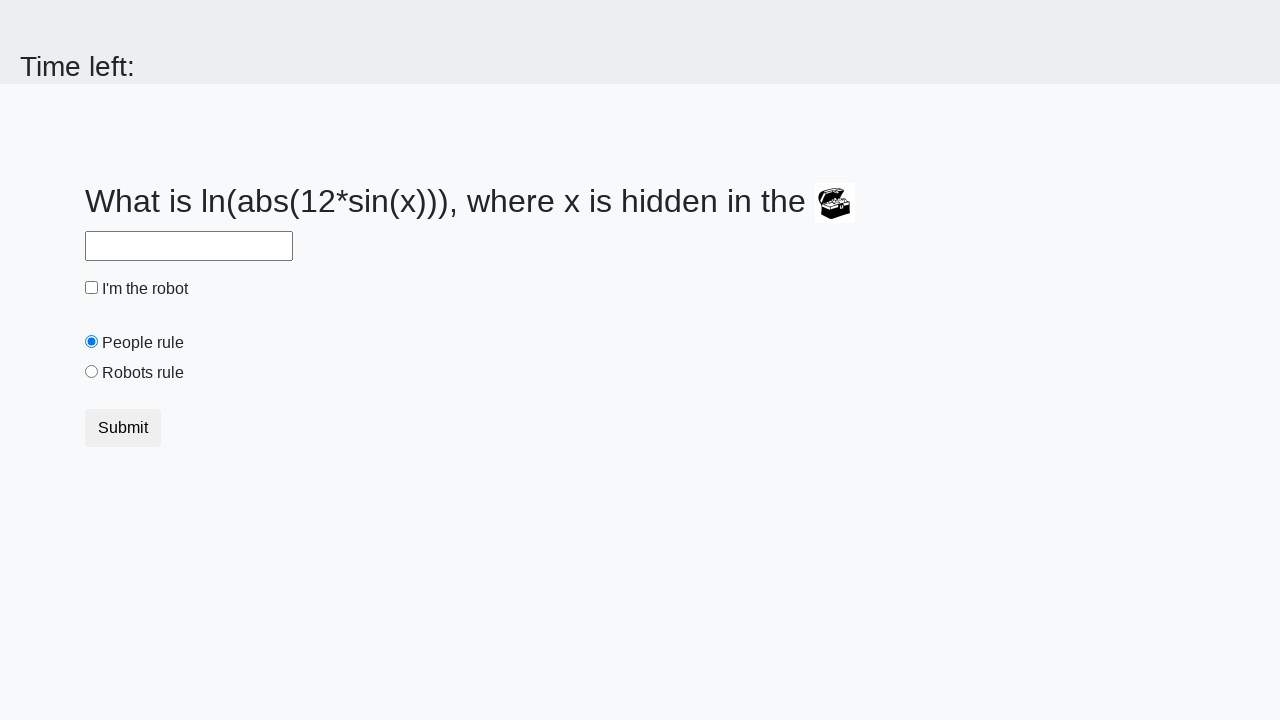

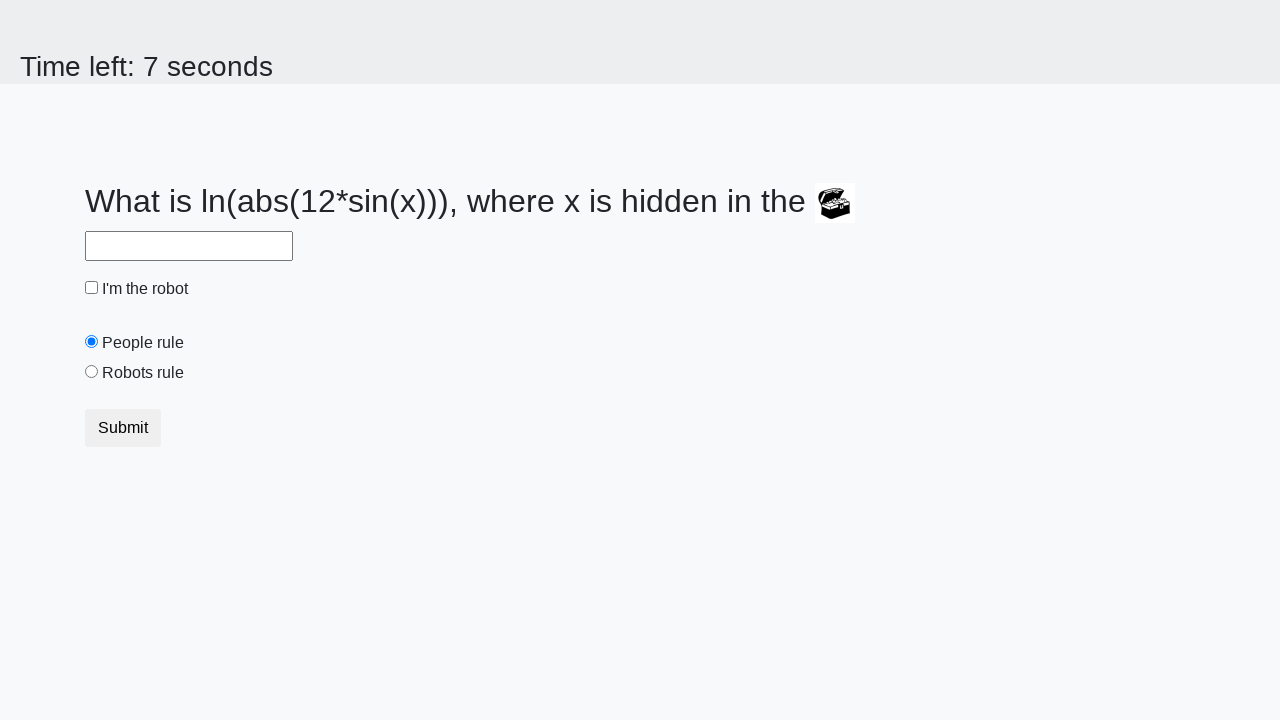